Tests a jQuery dropdown with search functionality by opening the multi-select dropdown and selecting Alaska from the options

Starting URL: https://lambdatest.com/selenium-playground/jquery-dropdown-search-demo

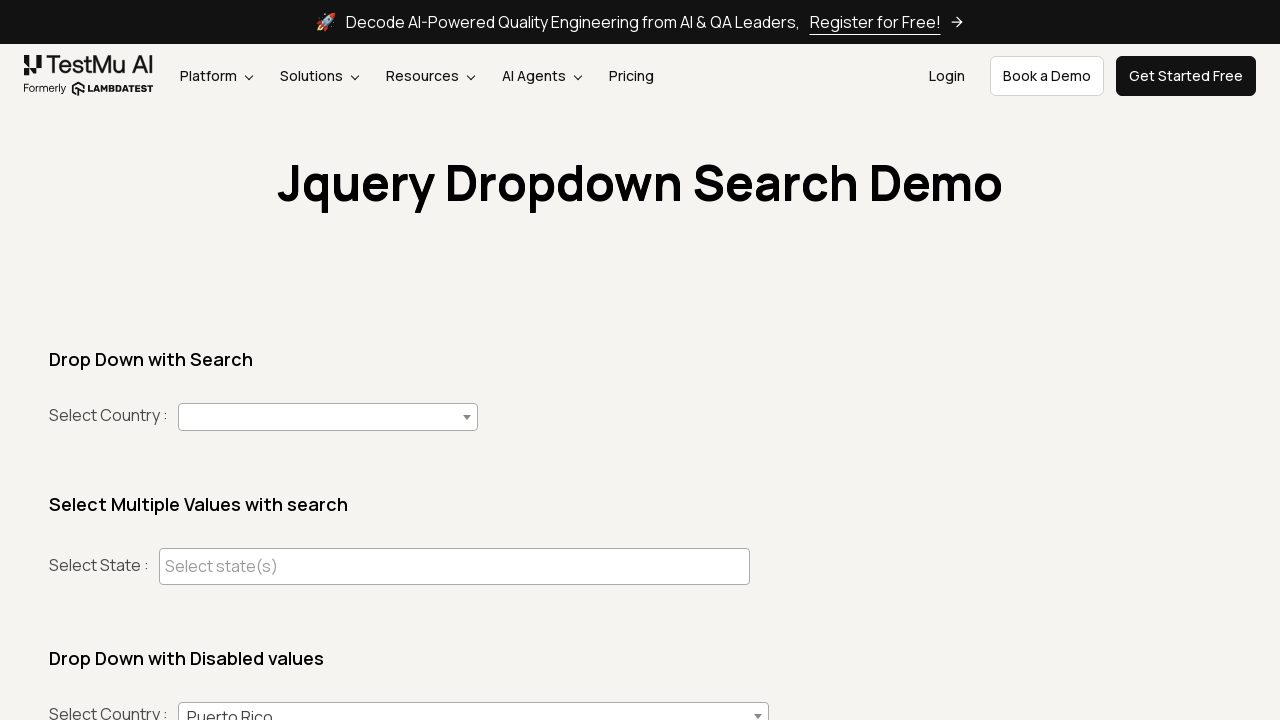

Clicked on the multi-select dropdown to open it at (454, 566) on xpath=//span[@class='select2-selection select2-selection--multiple']
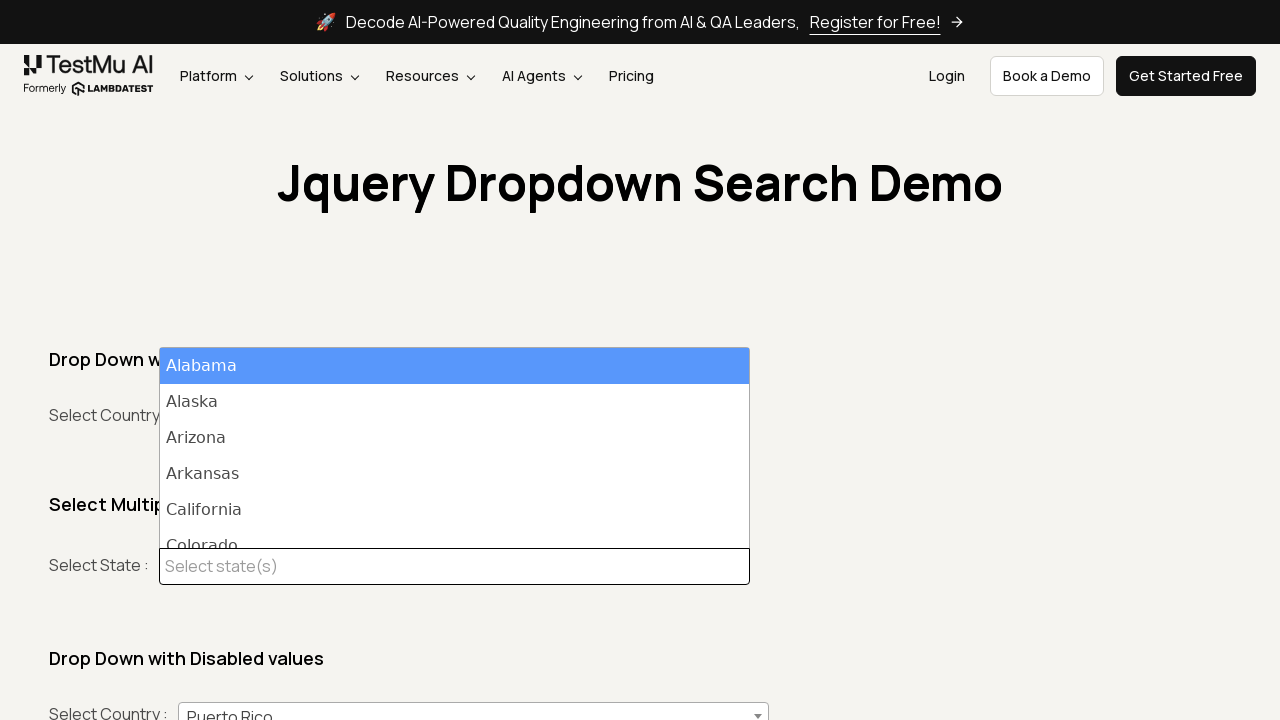

Dropdown options loaded and became visible
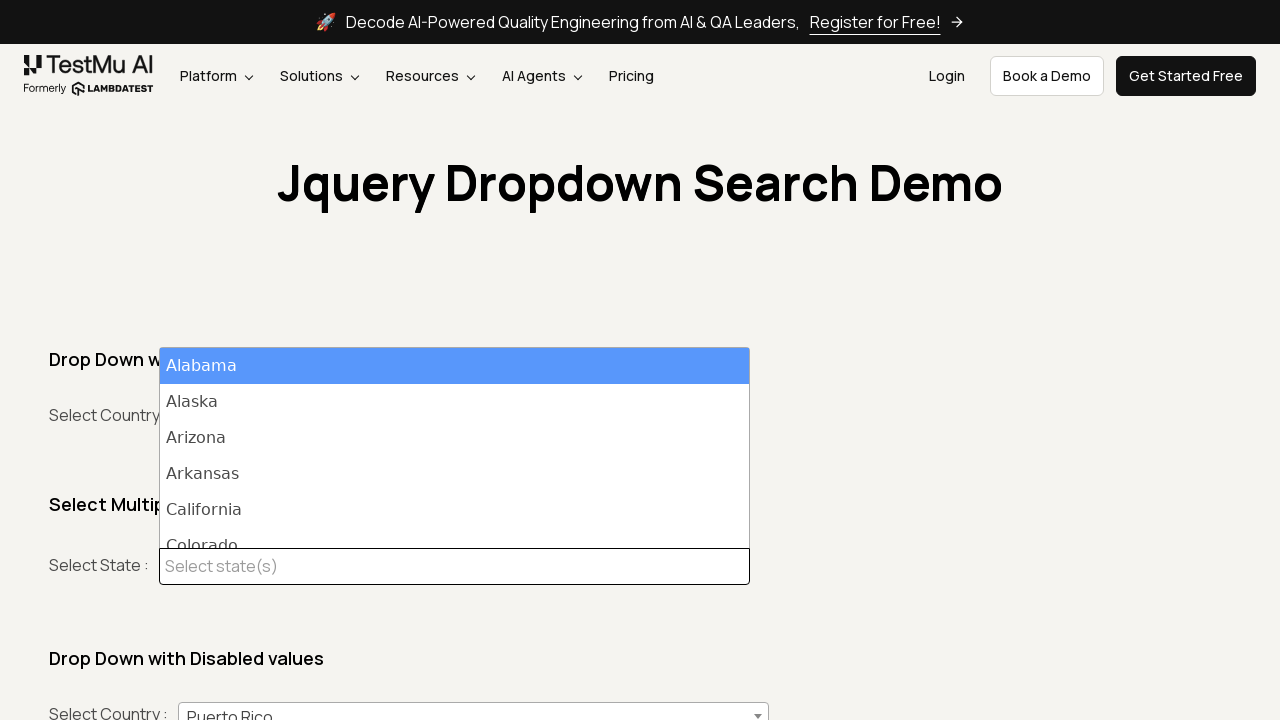

Selected Alaska from the dropdown options at (454, 402) on (//li[@class='select2-results__option'])[1]
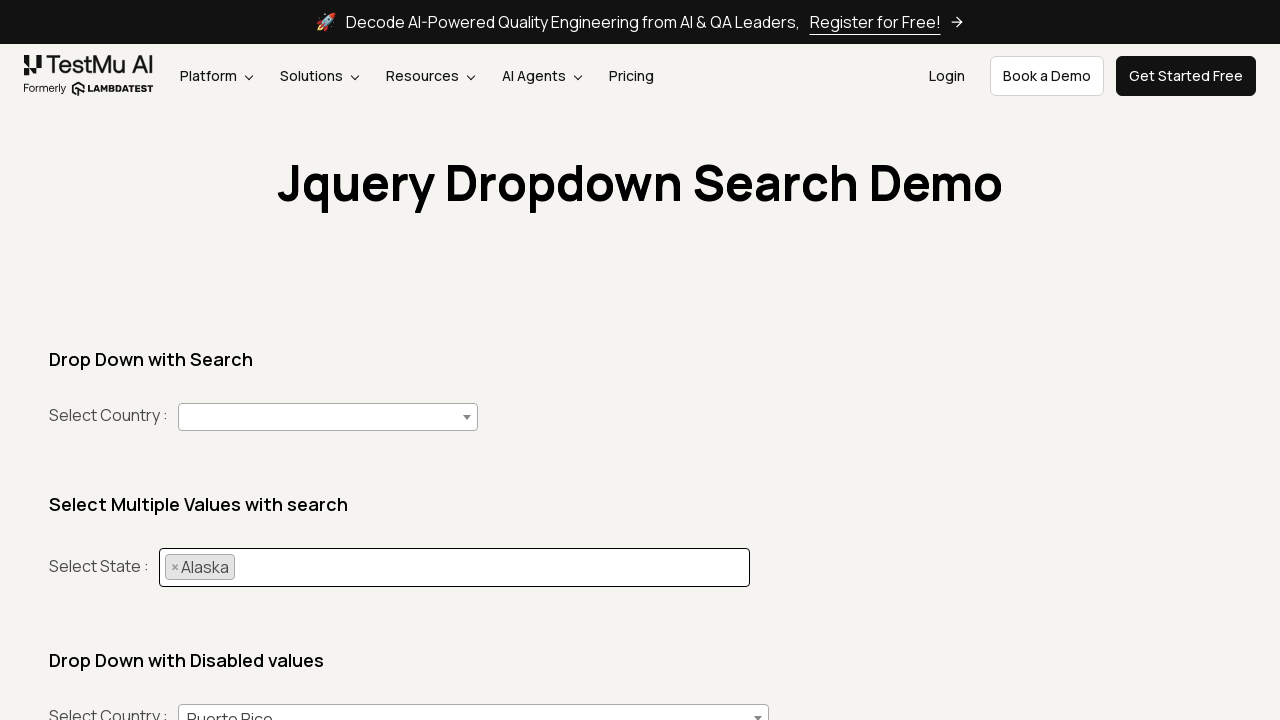

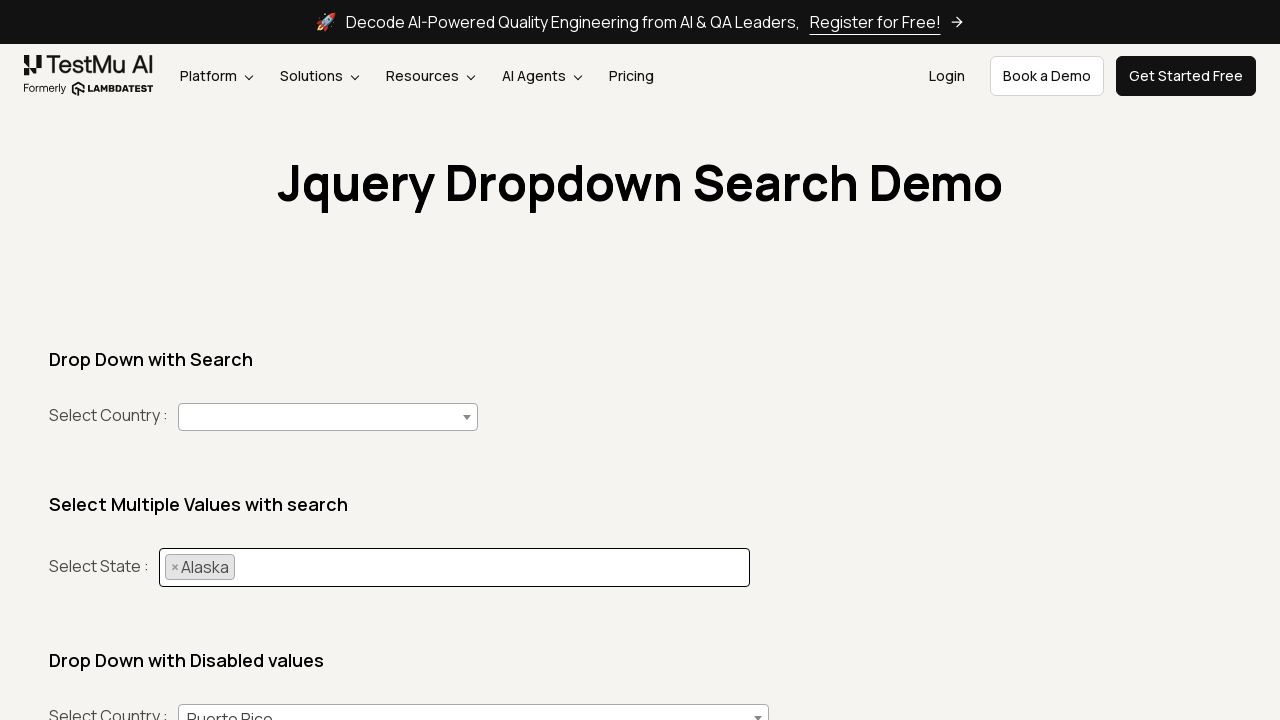